Tests Uber Eats restaurant search functionality by entering a delivery address and searching for a specific restaurant.

Starting URL: https://www.ubereats.com/

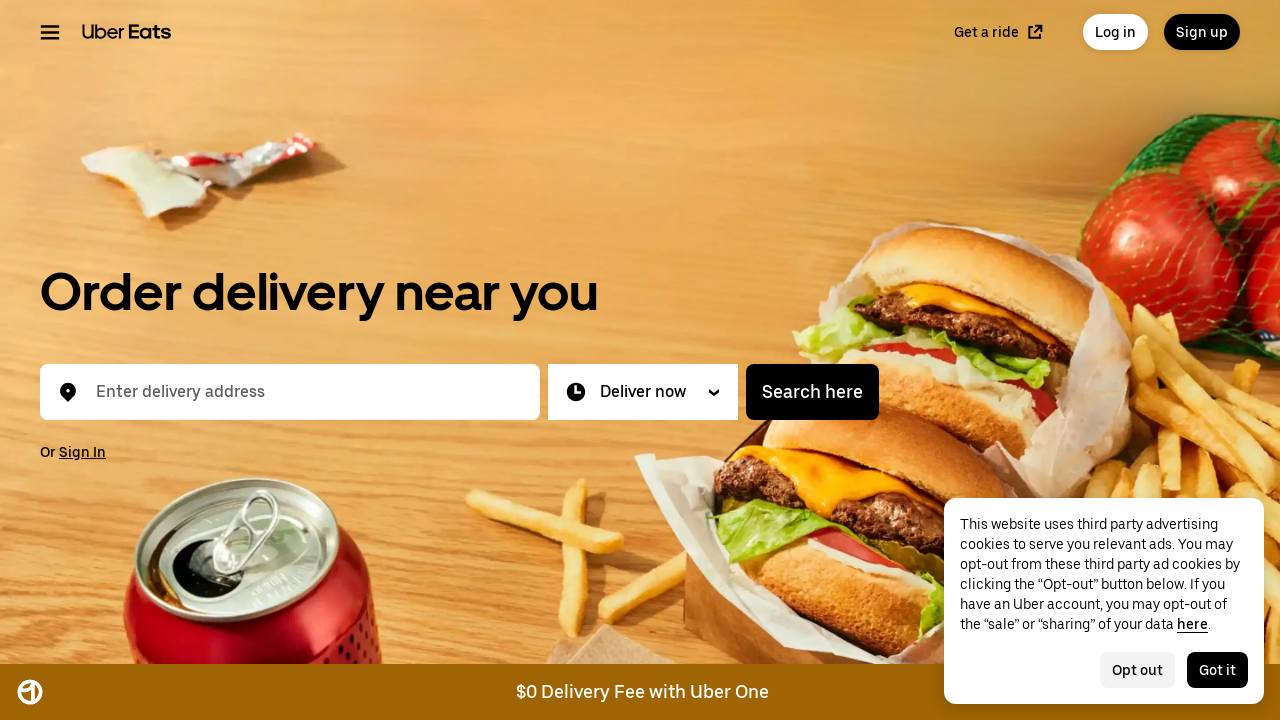

Location input field loaded
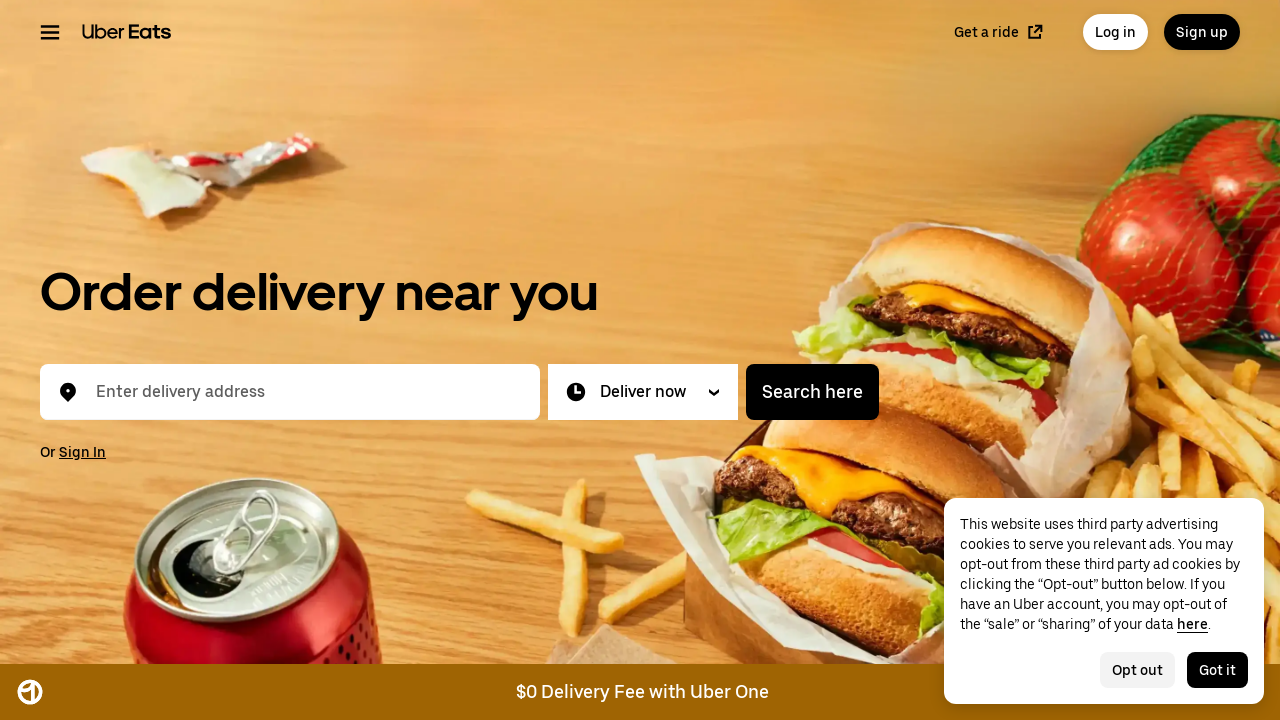

Entered delivery address 'Austin, TX 78701' in location field on #location-typeahead-home-input
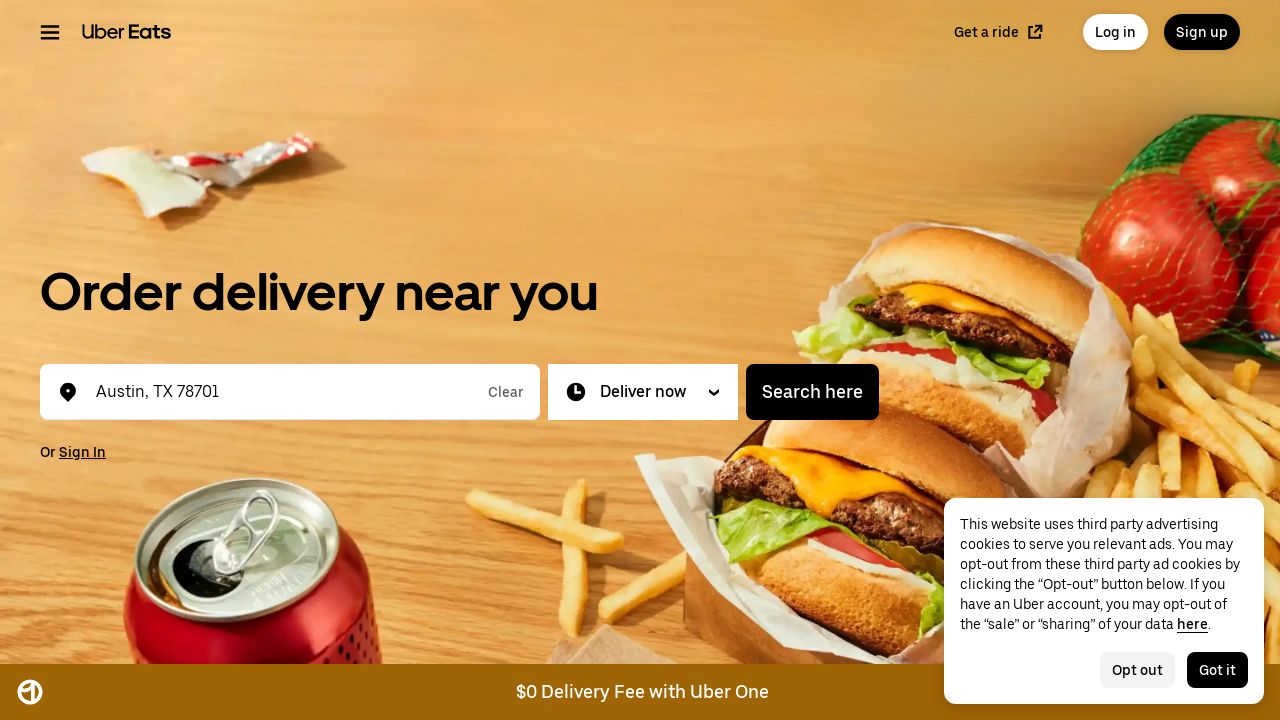

Address suggestions dropdown appeared
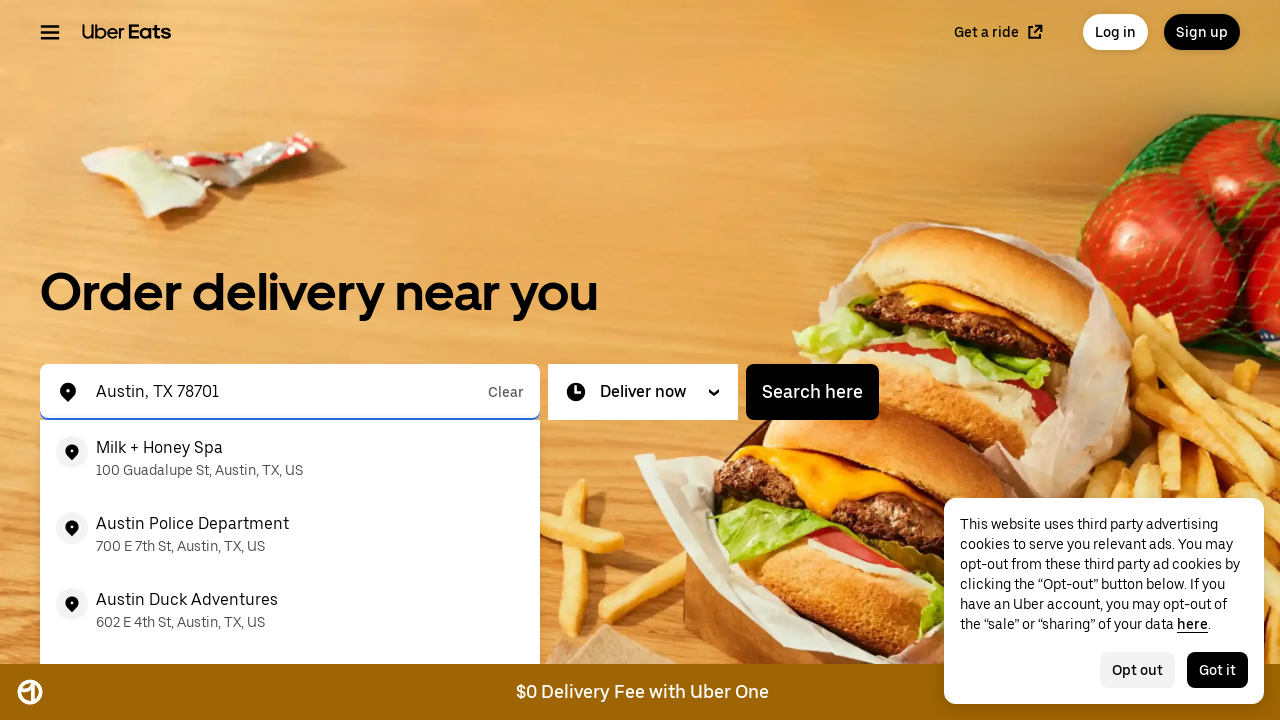

Pressed Enter to submit delivery address on #location-typeahead-home-input
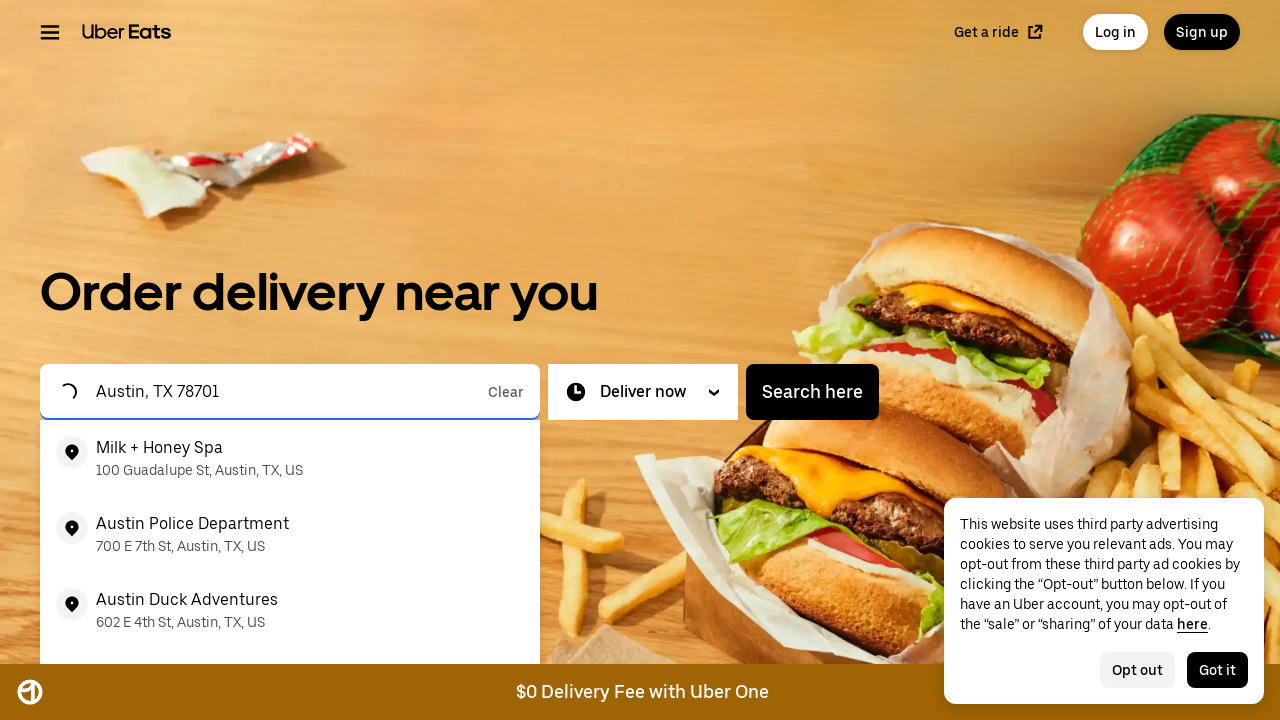

Restaurant search input field loaded
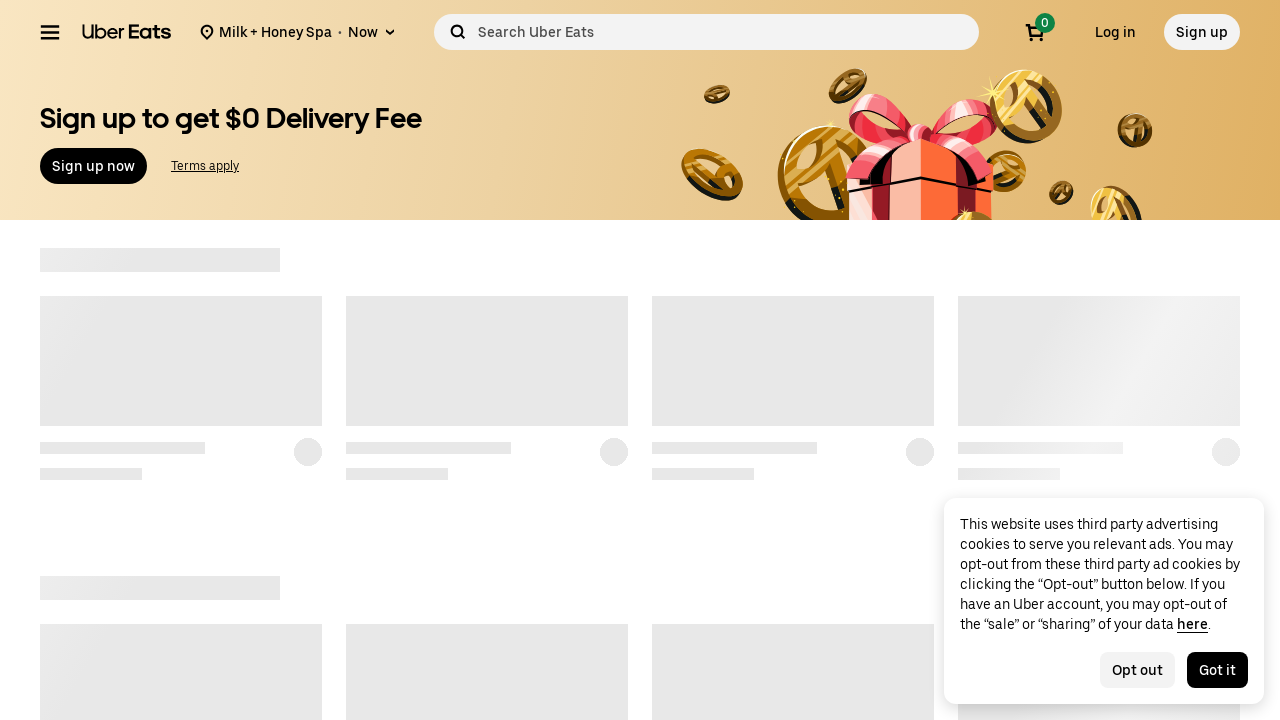

Entered 'Chipotle' in restaurant search field on #search-suggestions-typeahead-input
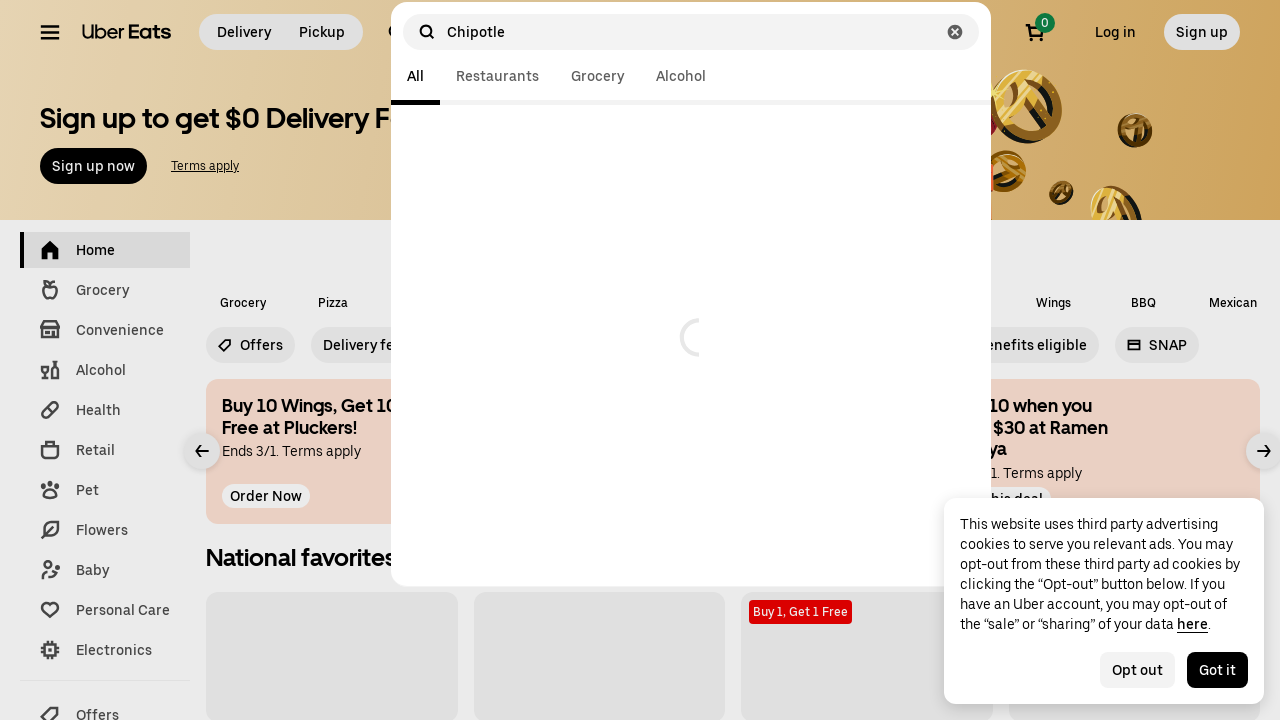

Pressed Enter to search for Chipotle restaurant on #search-suggestions-typeahead-input
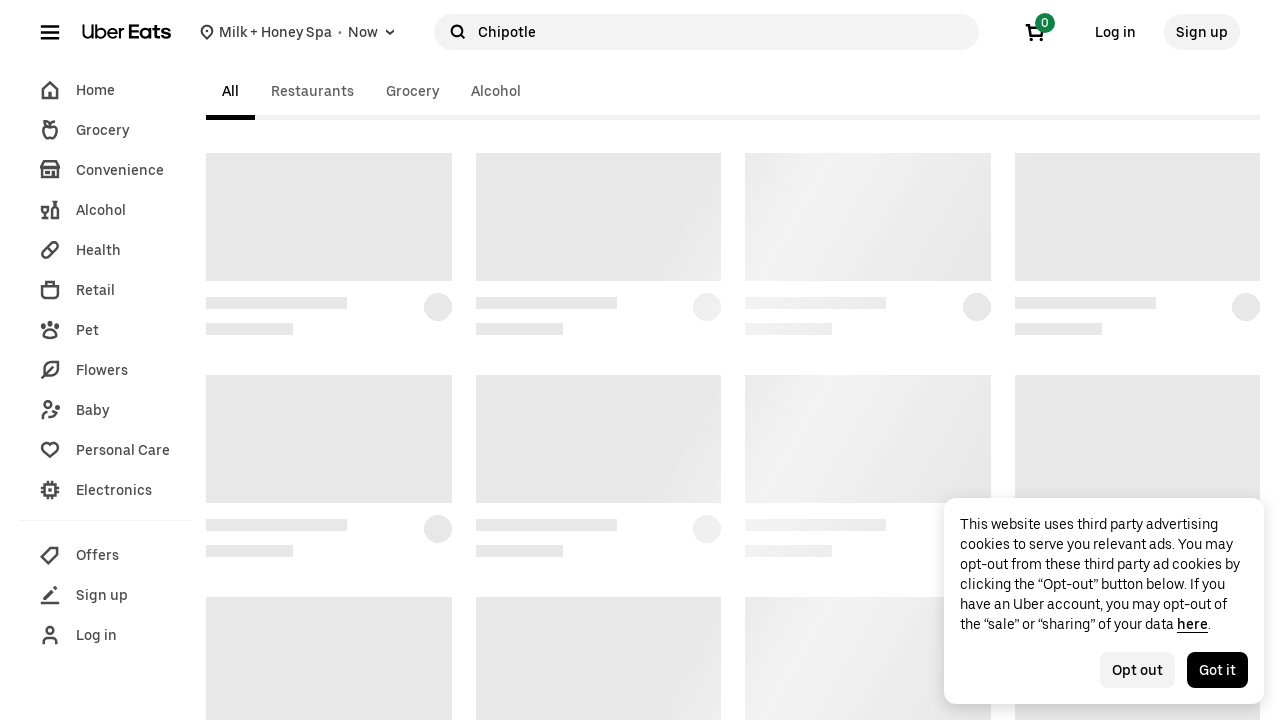

Waited for search results to load (3000ms timeout)
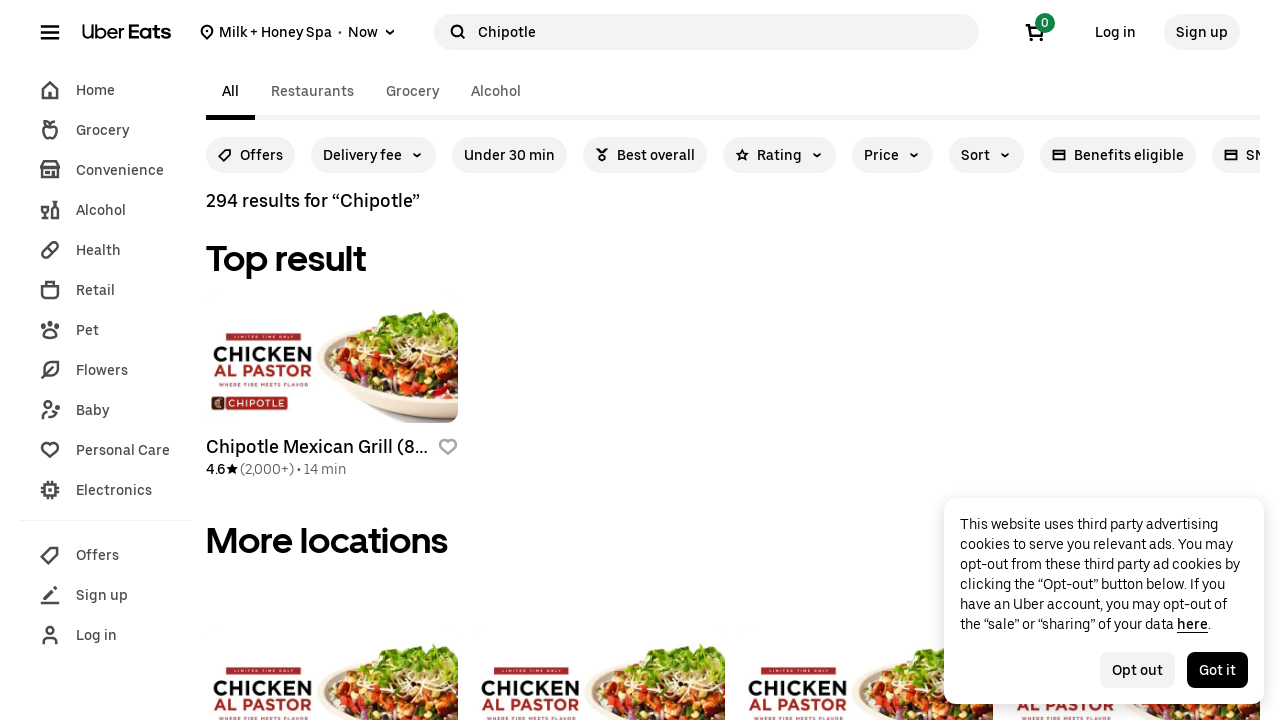

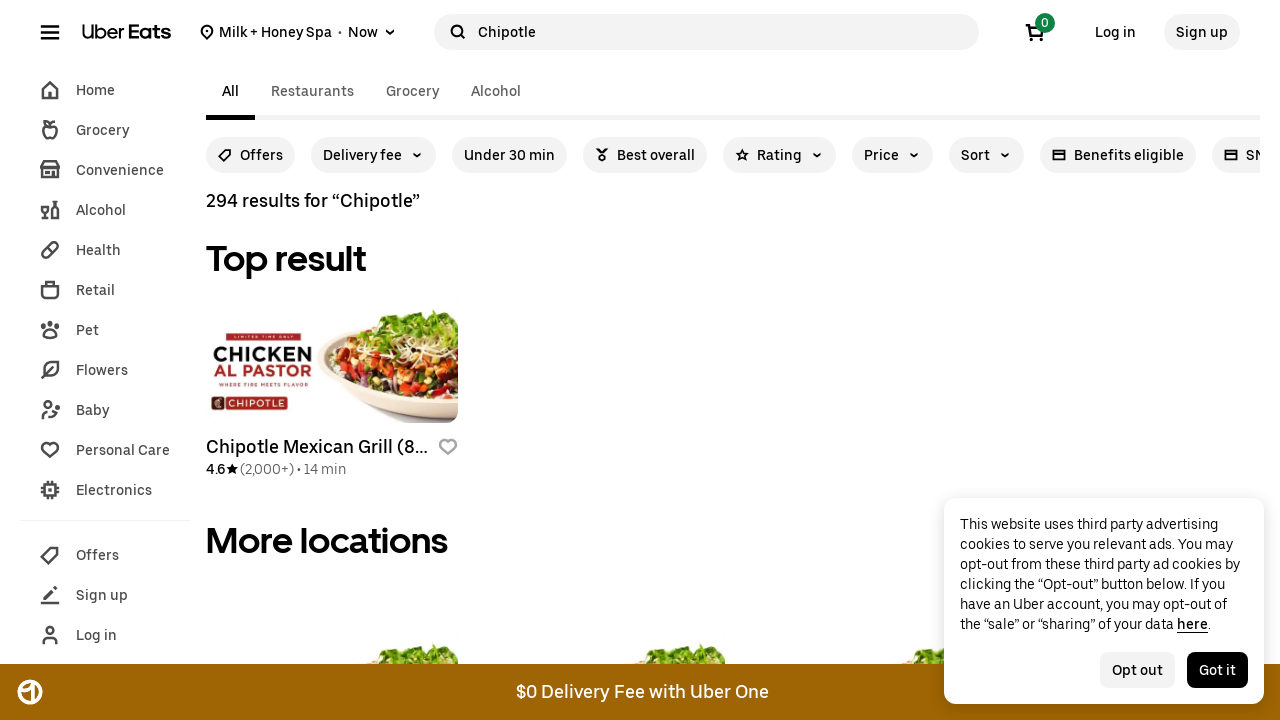